Tests dynamic control functionality by verifying that a text input is initially disabled, then becomes enabled after clicking the Enable button

Starting URL: https://the-internet.herokuapp.com/dynamic_controls

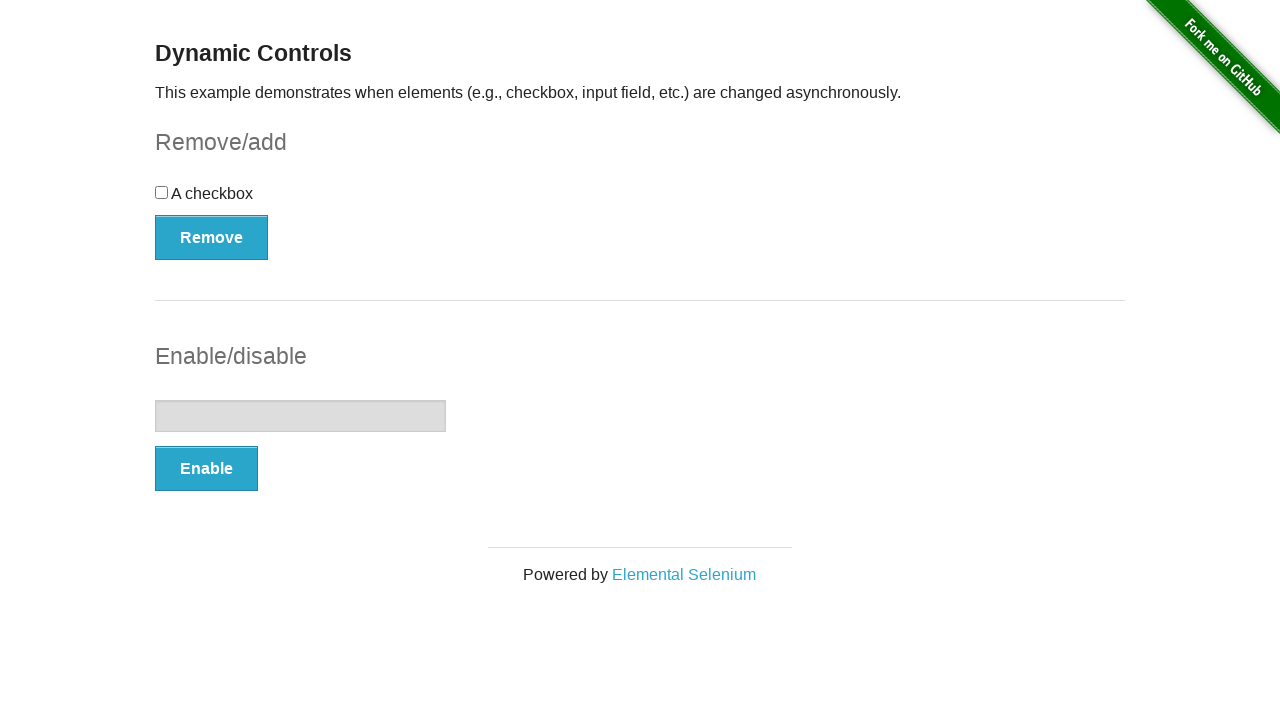

Located text input element
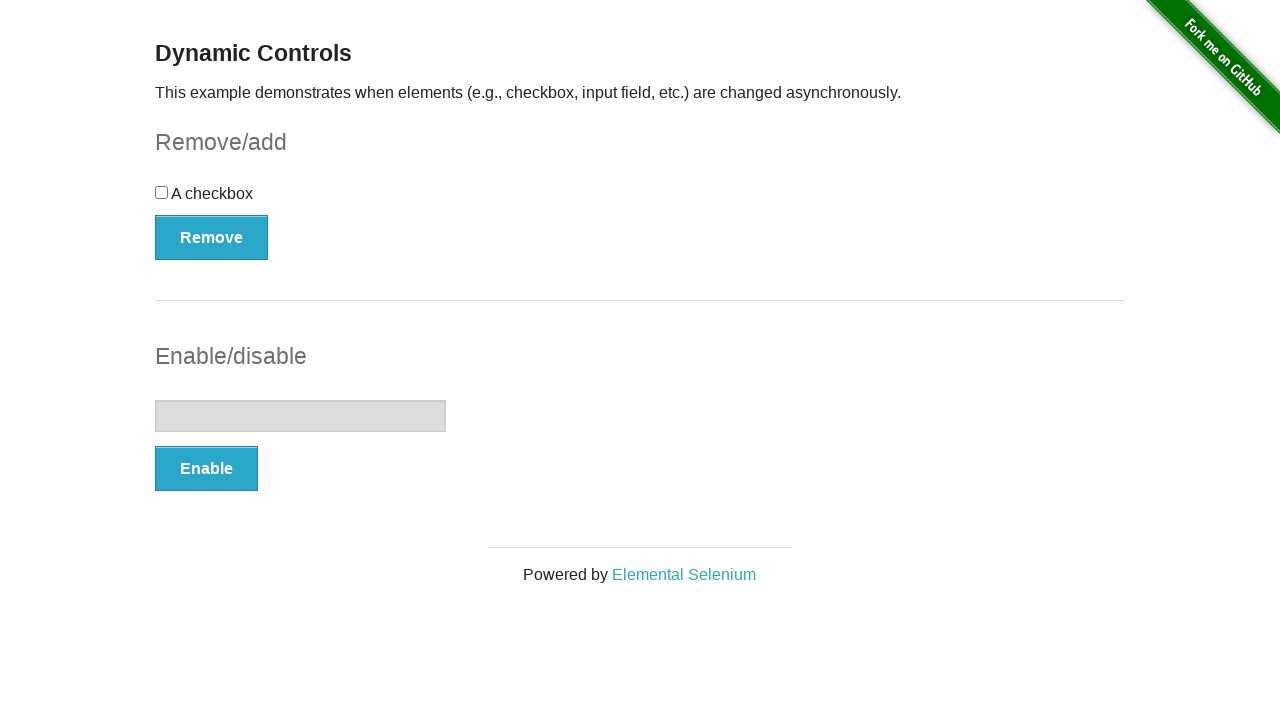

Verified text input is initially disabled
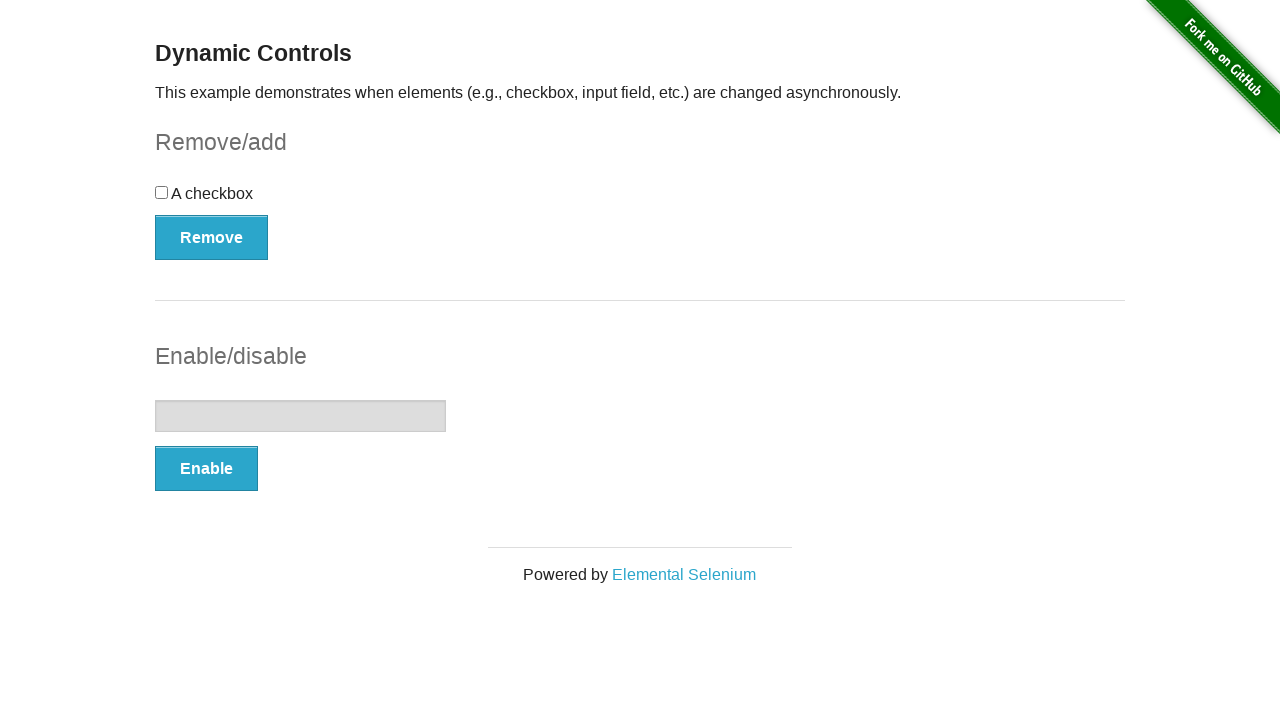

Clicked Enable button at (206, 469) on xpath=//button[.='Enable']
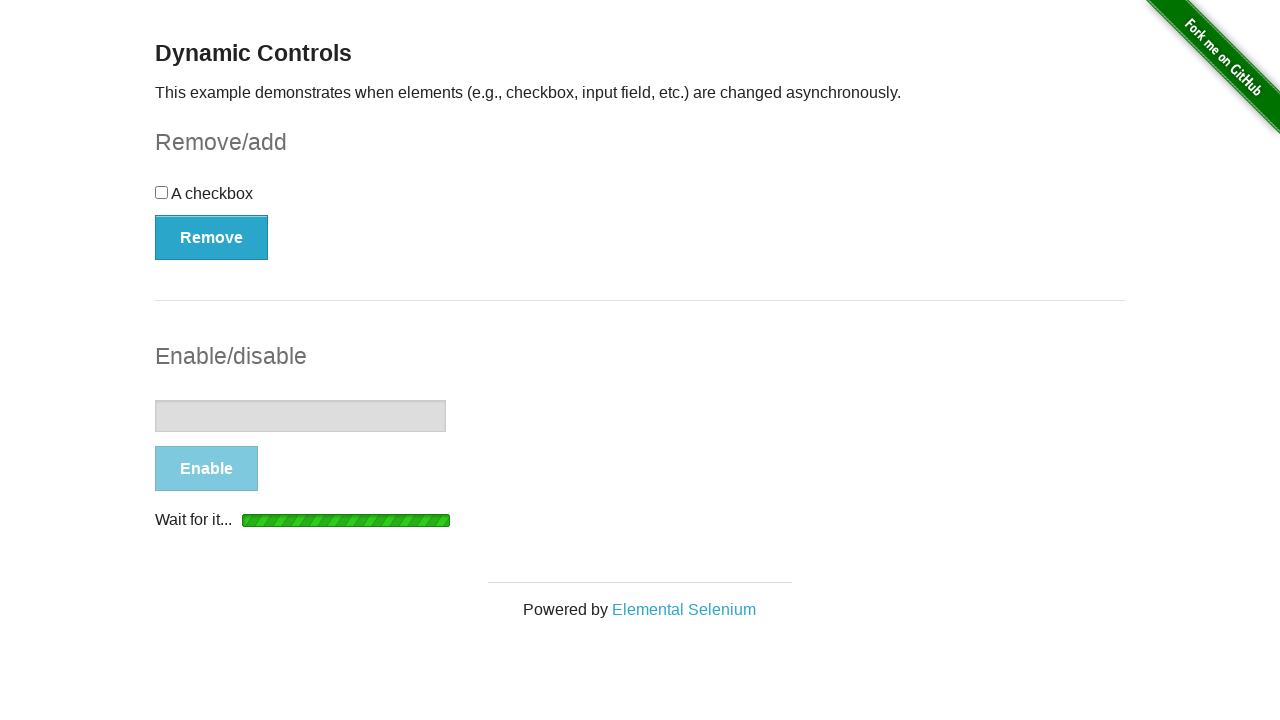

Waited for text input to become enabled after loading spinner
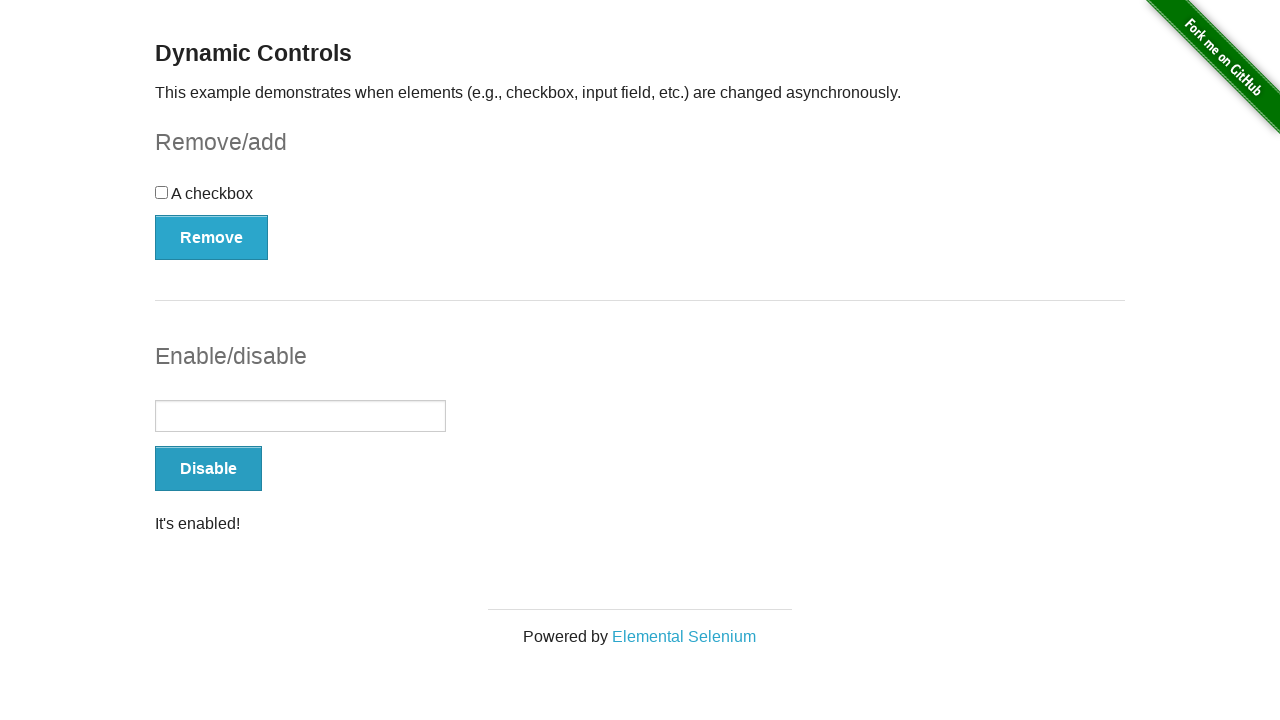

Verified text input is now enabled
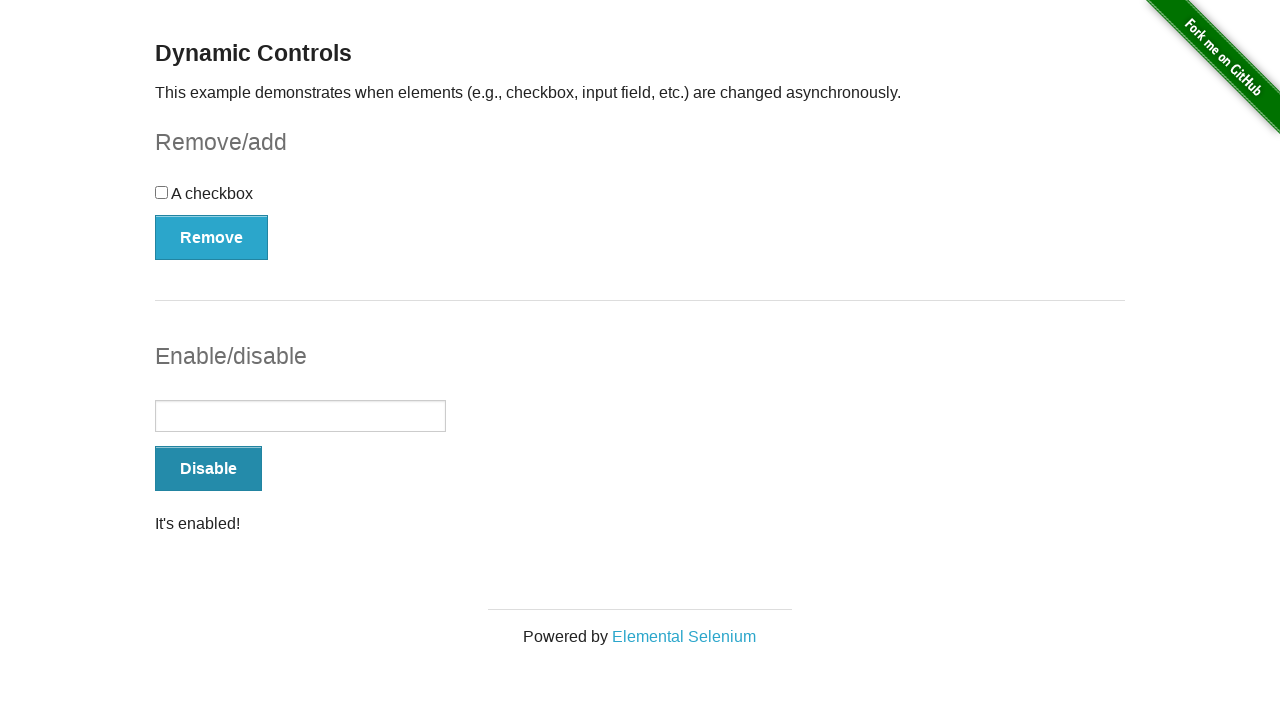

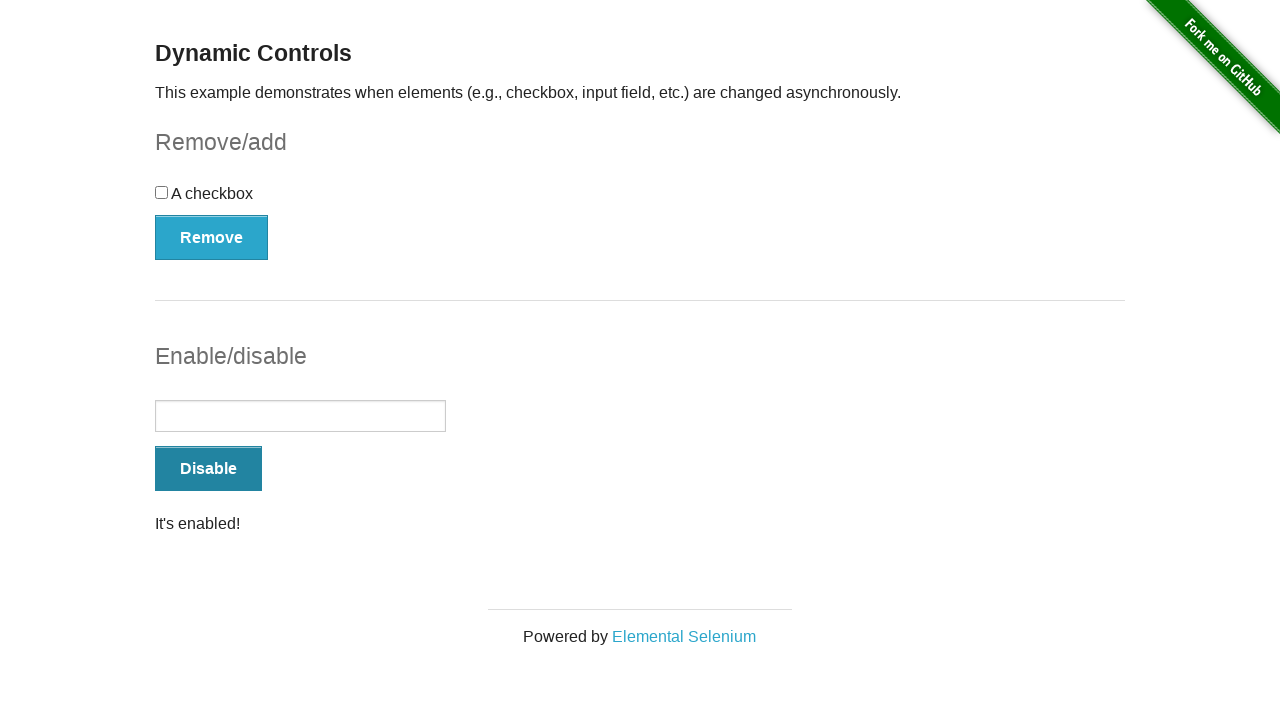